Tests the NiceHash profitability calculator by clicking through different time range filters (1D, 1W, 1M) and verifying that profitability values are displayed for each selection.

Starting URL: https://www.nicehash.com/profitability-calculator/nvidia-gtx-1650-super

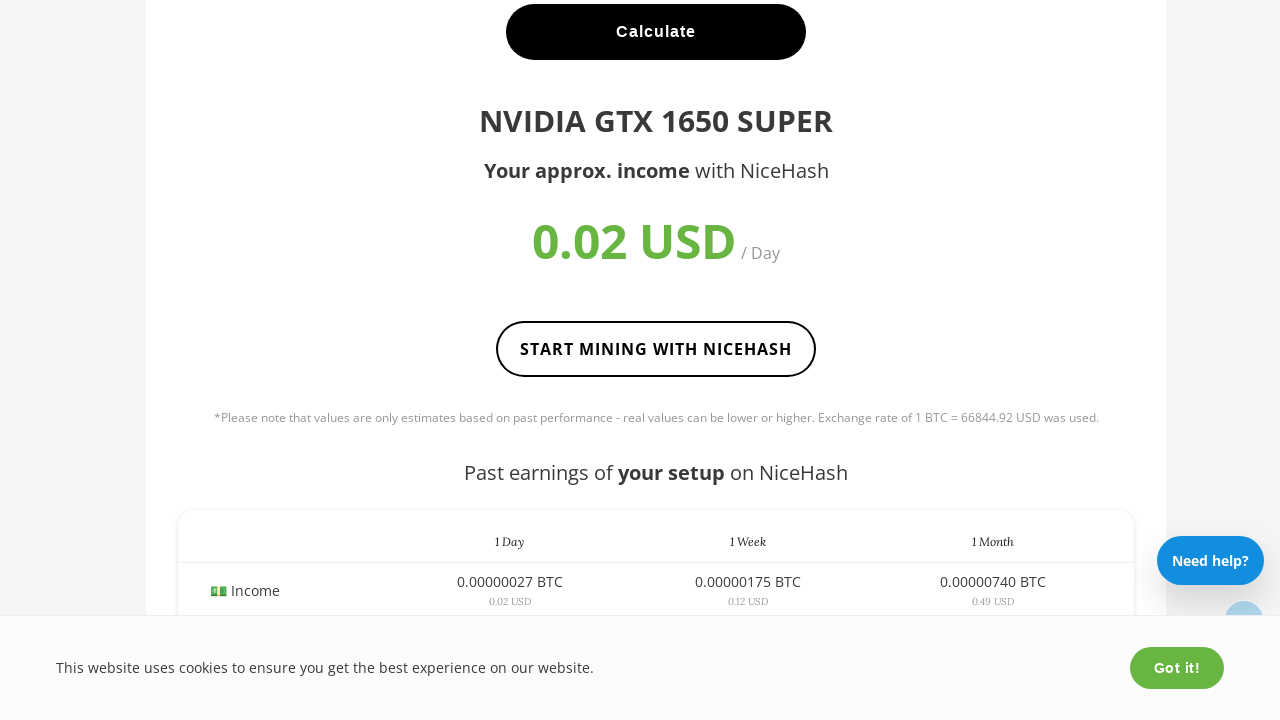

Waited for page to reach network idle state
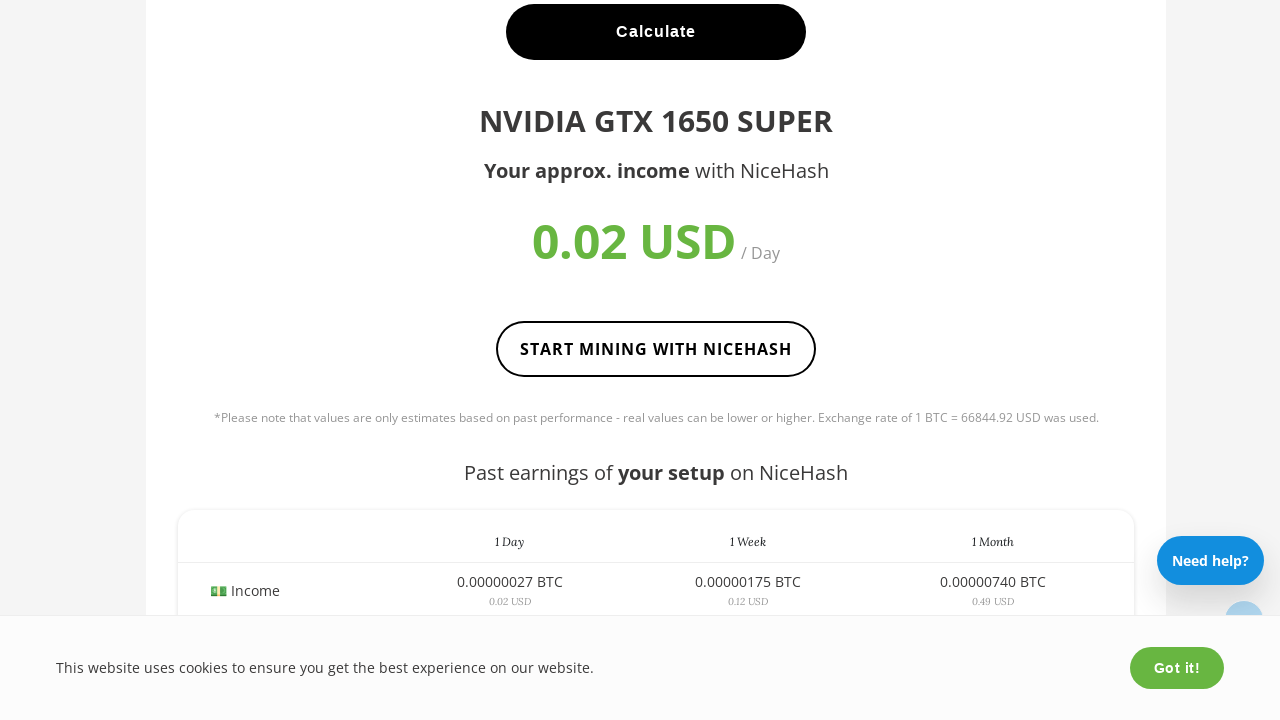

Filter buttons are now available on the page
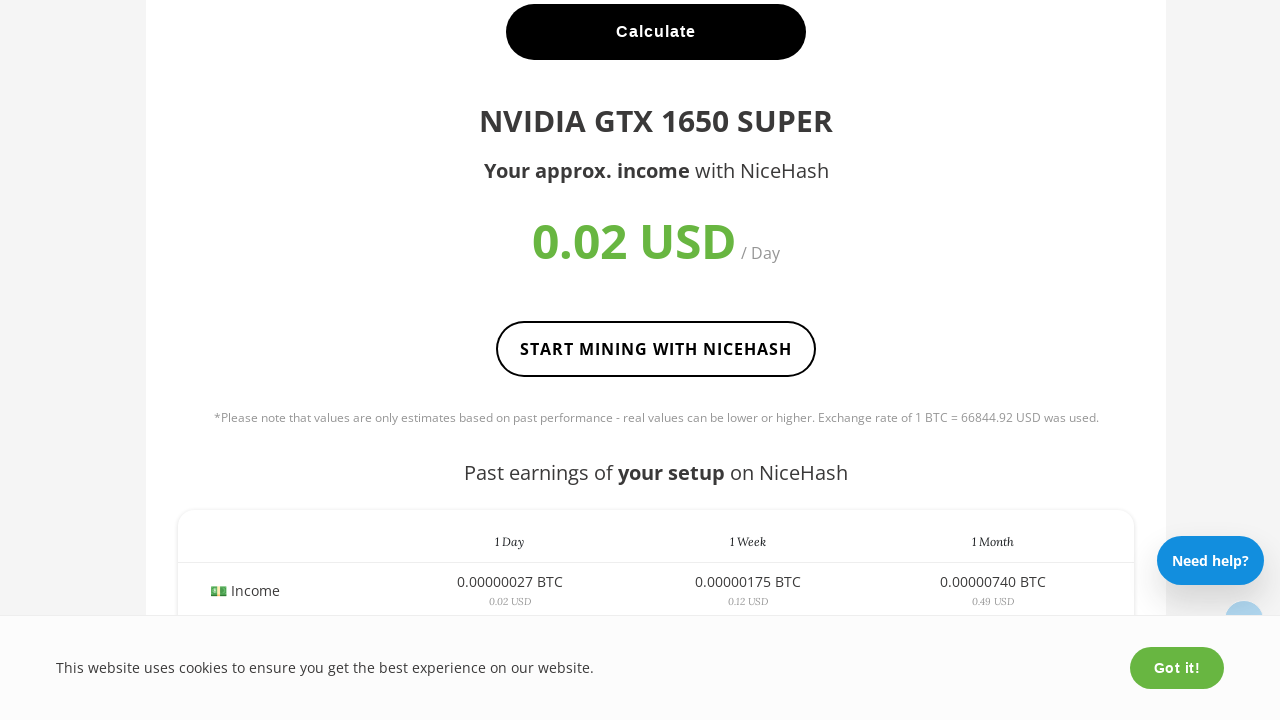

Clicked on 1D time range filter button at (1024, 361) on .filter:has-text('1D')
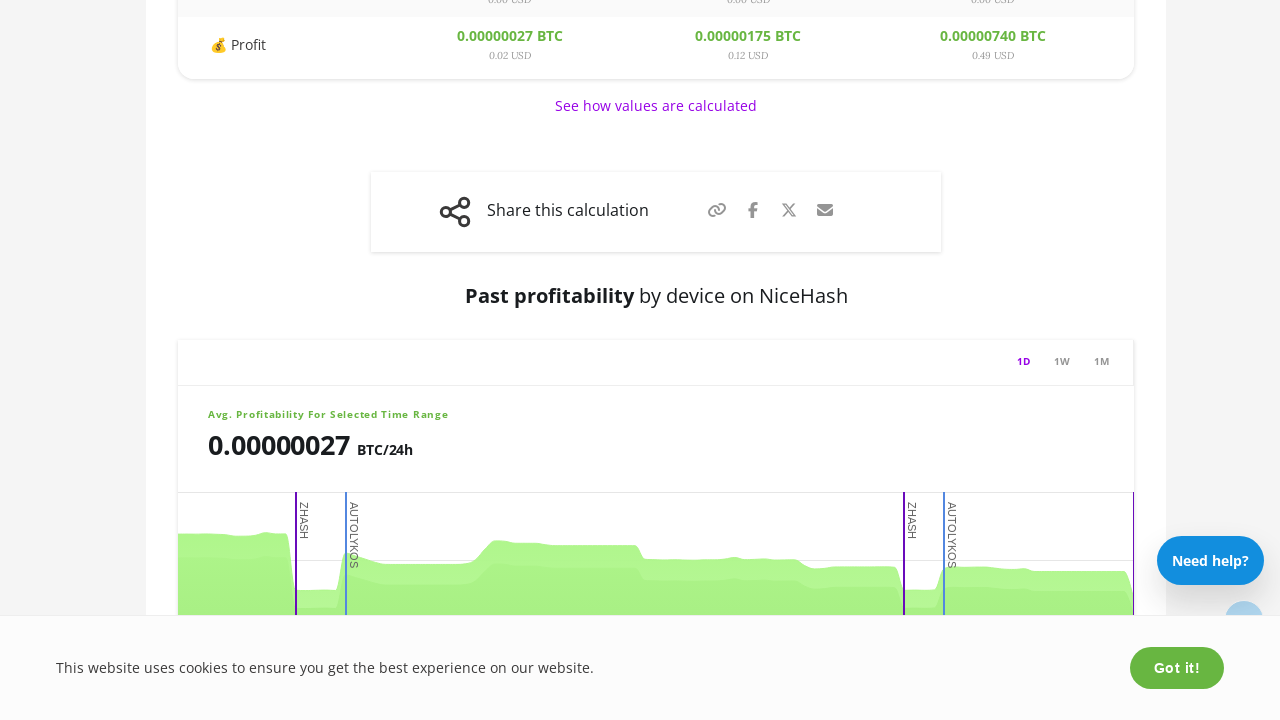

Profitability value element loaded for 1D time range
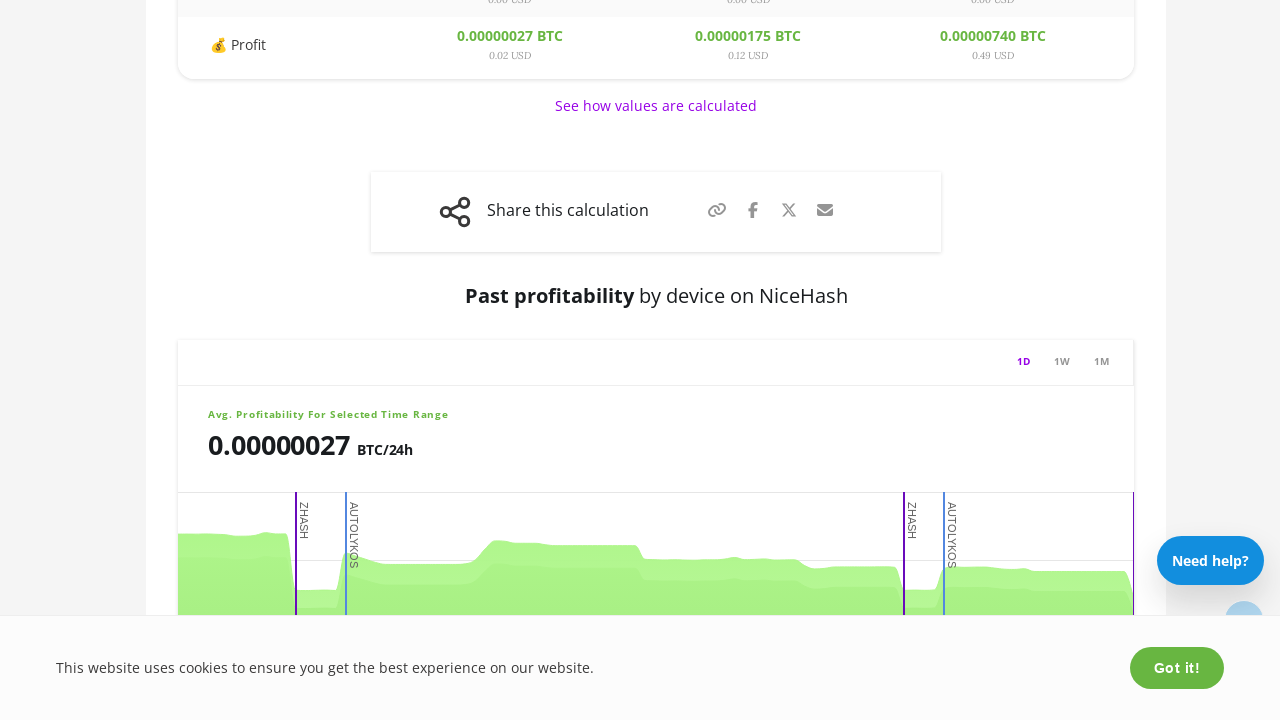

Waited for profitability value to stabilize for 1D time range
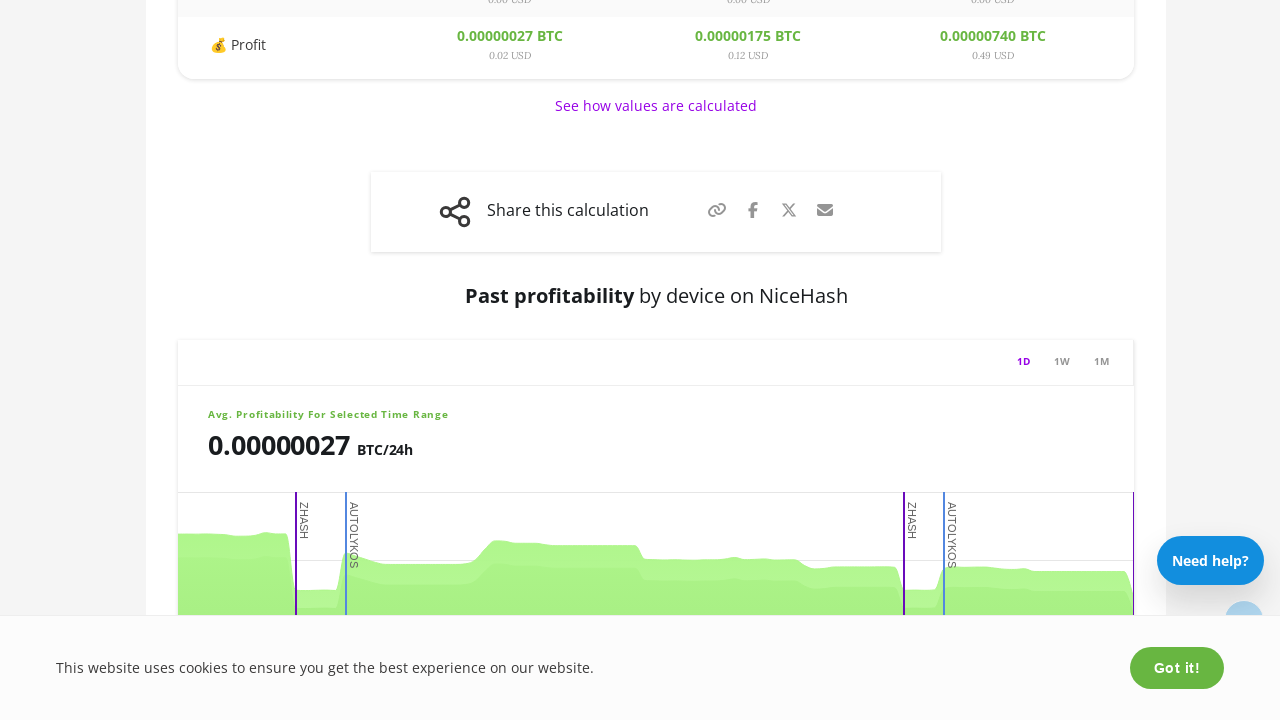

Clicked on 1W time range filter button at (1062, 361) on .filter:has-text('1W')
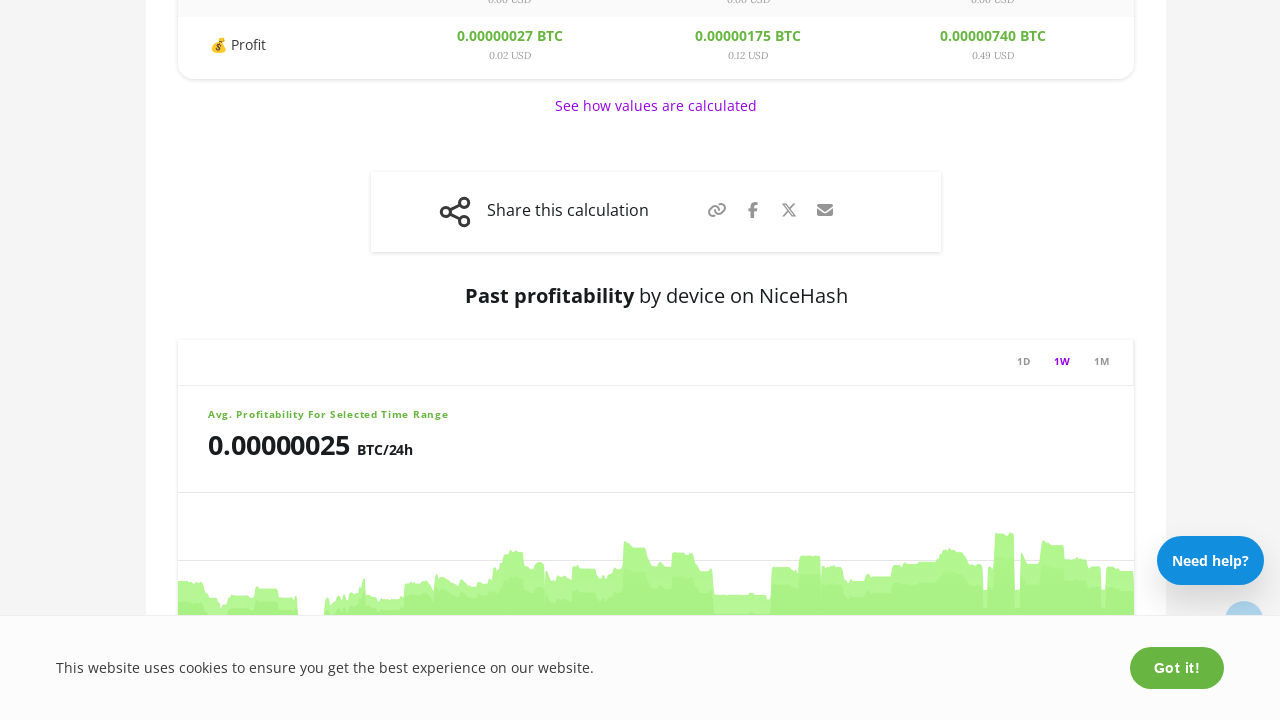

Profitability value element loaded for 1W time range
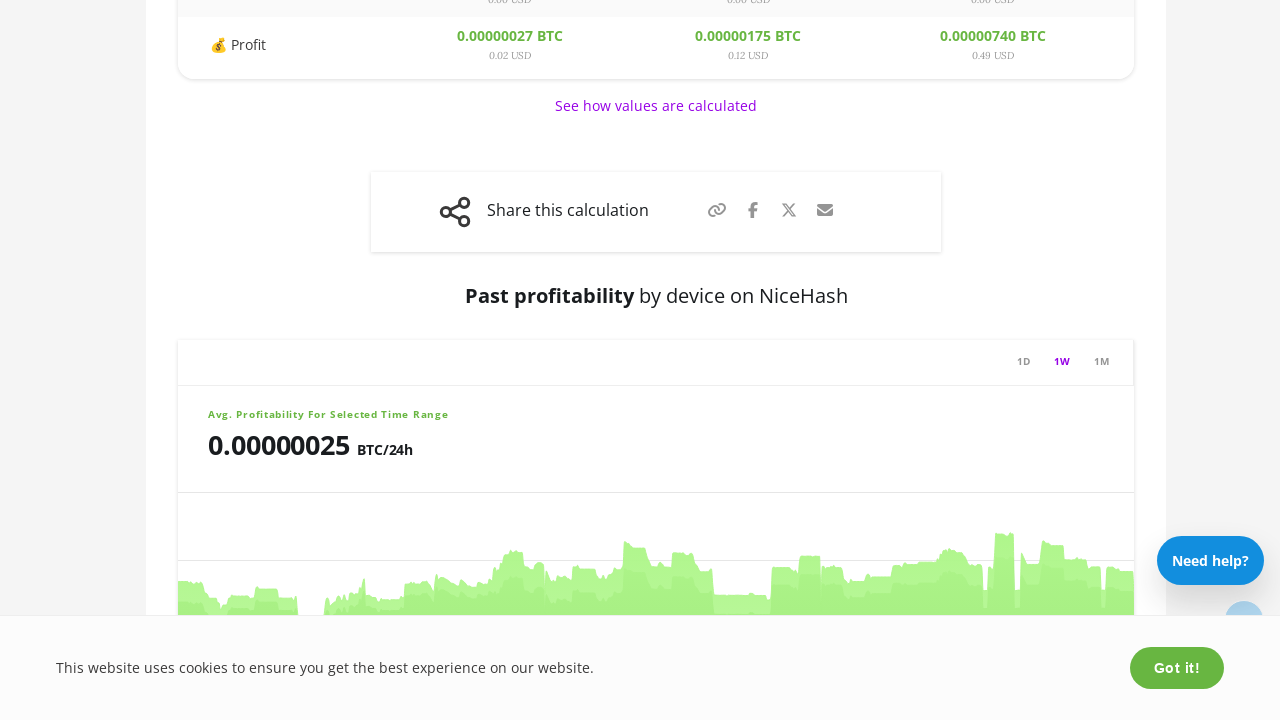

Waited for profitability value to stabilize for 1W time range
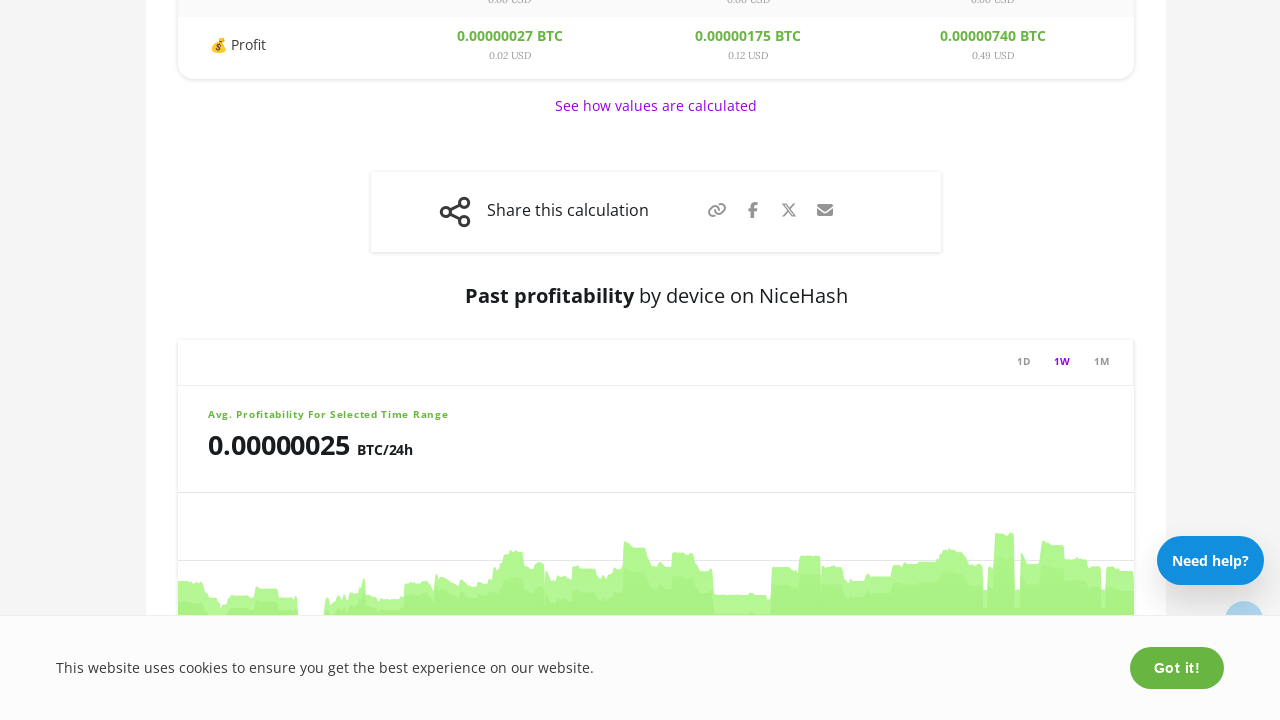

Clicked on 1M time range filter button at (1102, 361) on .filter:has-text('1M')
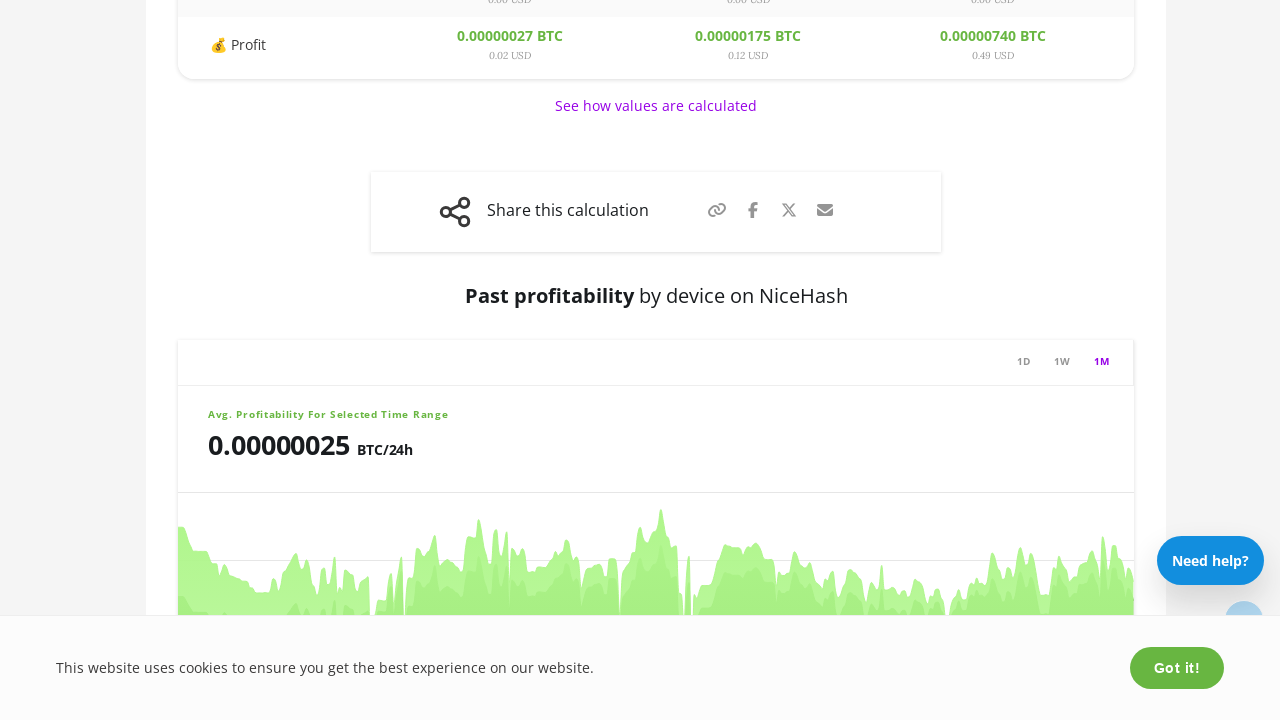

Profitability value element loaded for 1M time range
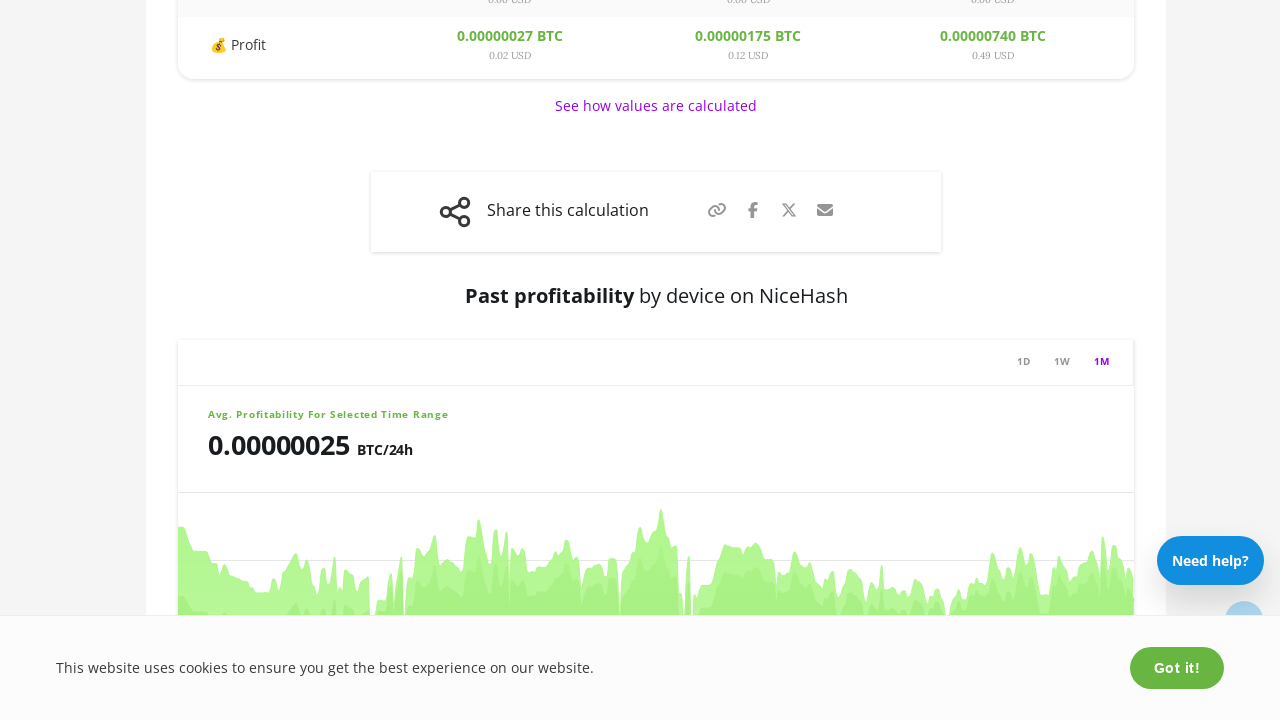

Waited for profitability value to stabilize for 1M time range
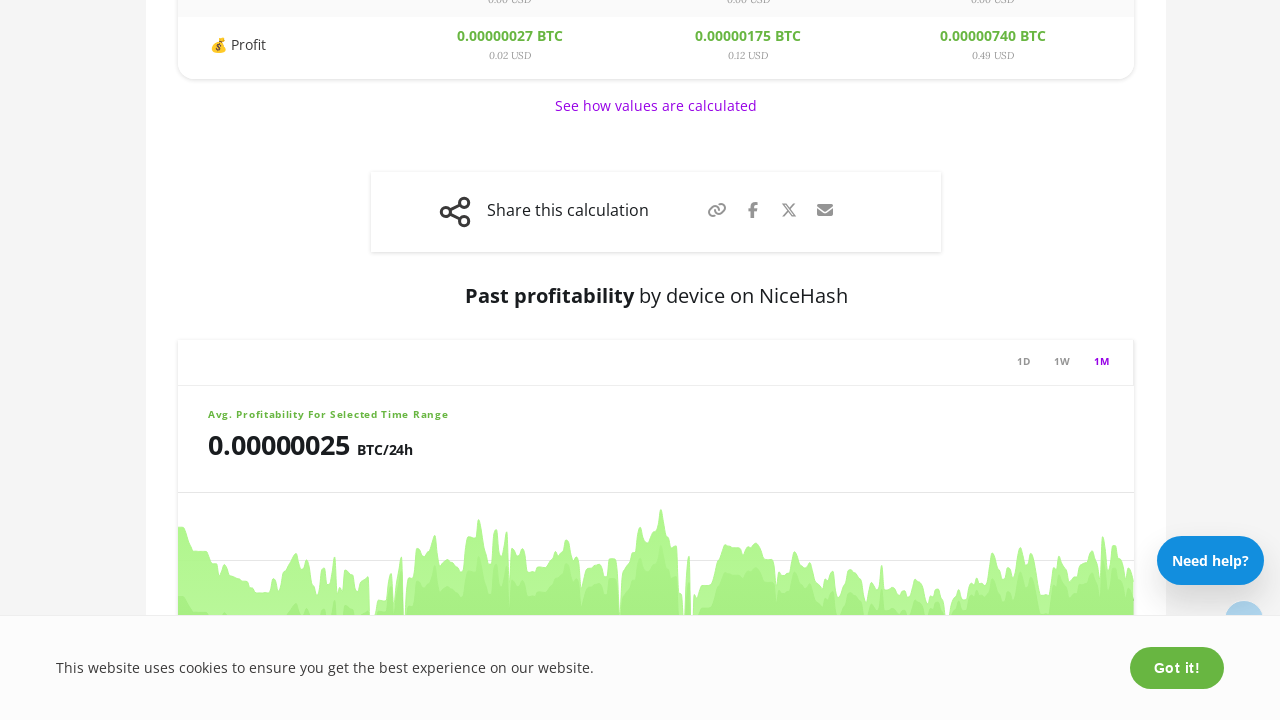

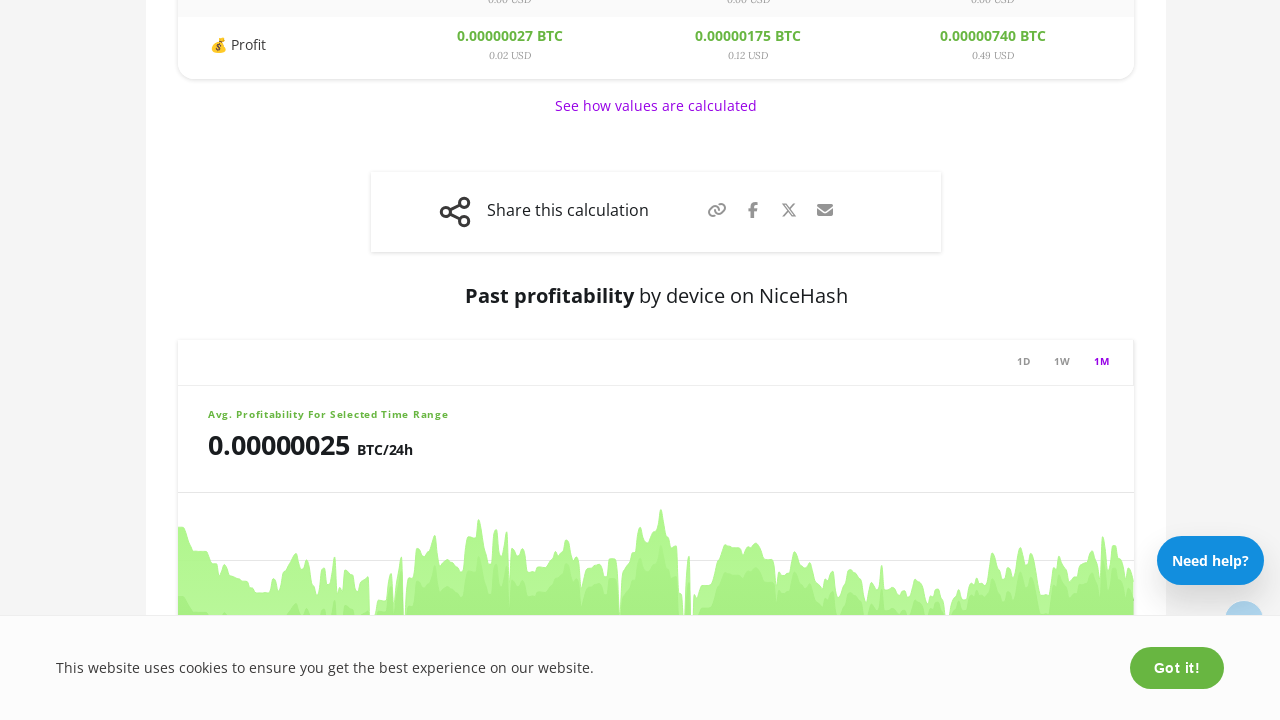